Navigates to the DemoQA browser windows page and clicks the button that opens a new tab to test window handling functionality

Starting URL: https://demoqa.com/browser-windows

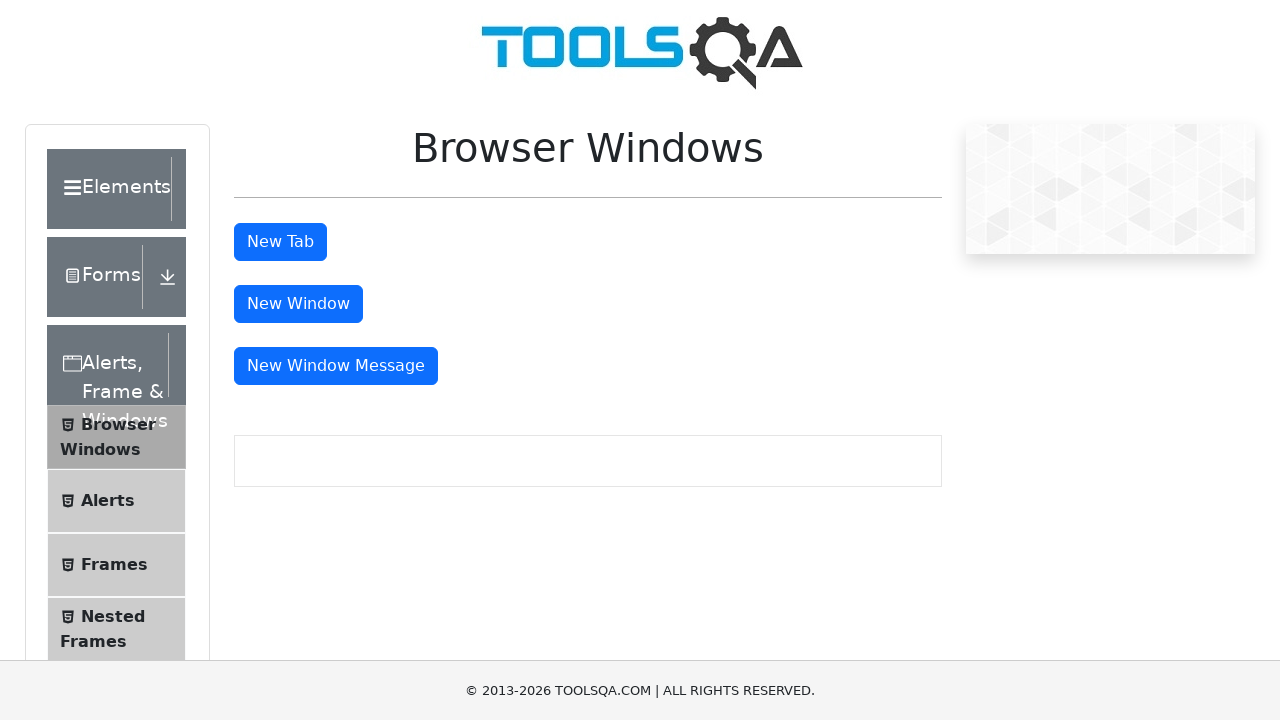

Waited for tab button to be visible on DemoQA browser windows page
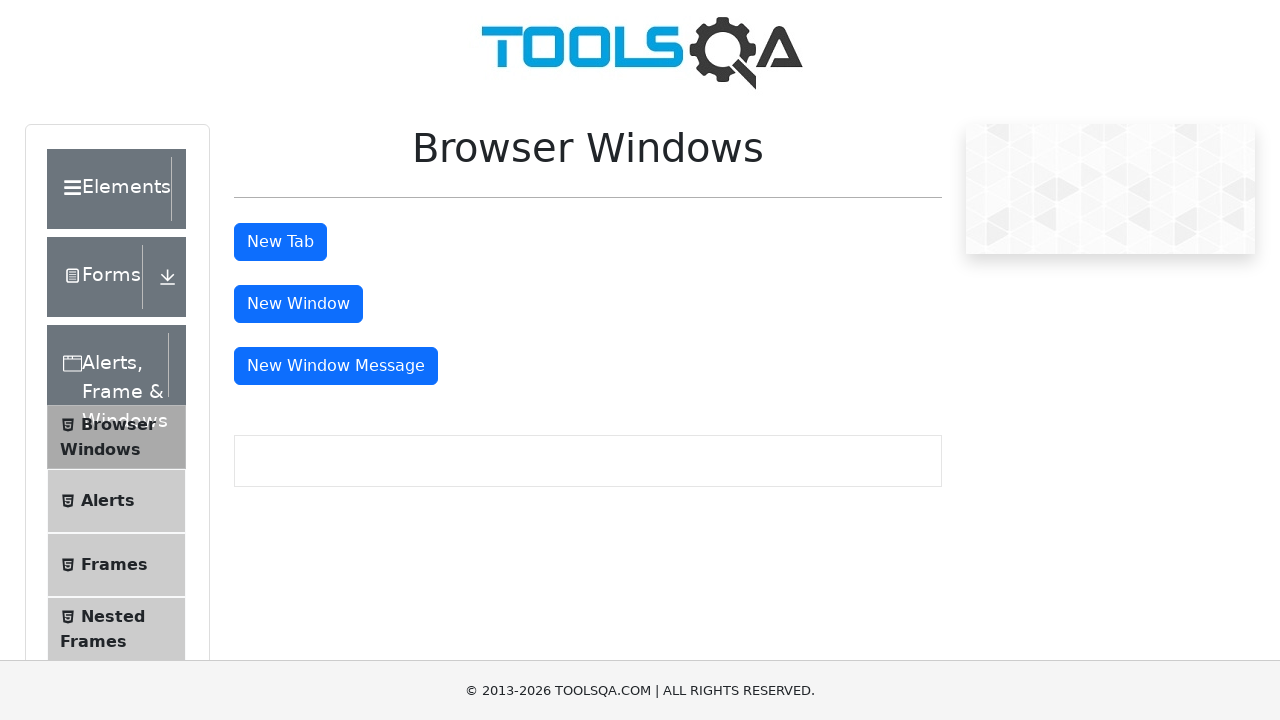

Clicked the button to open a new tab at (280, 242) on #tabButton
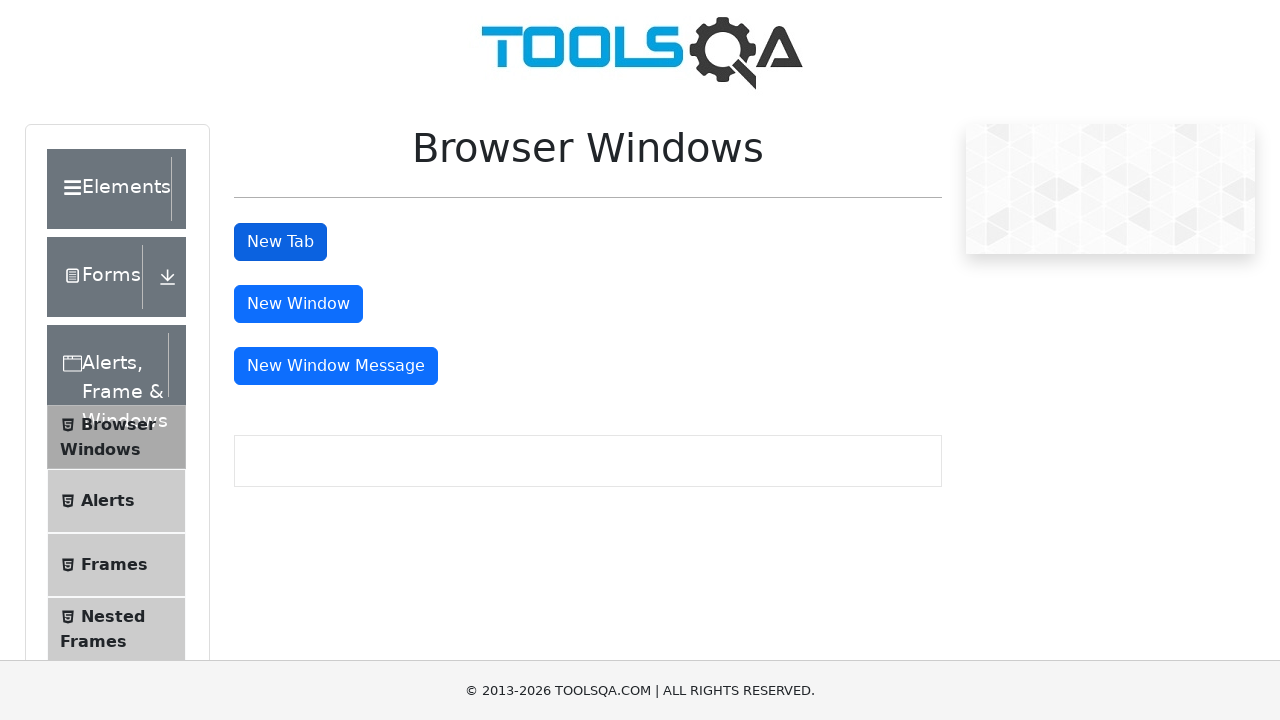

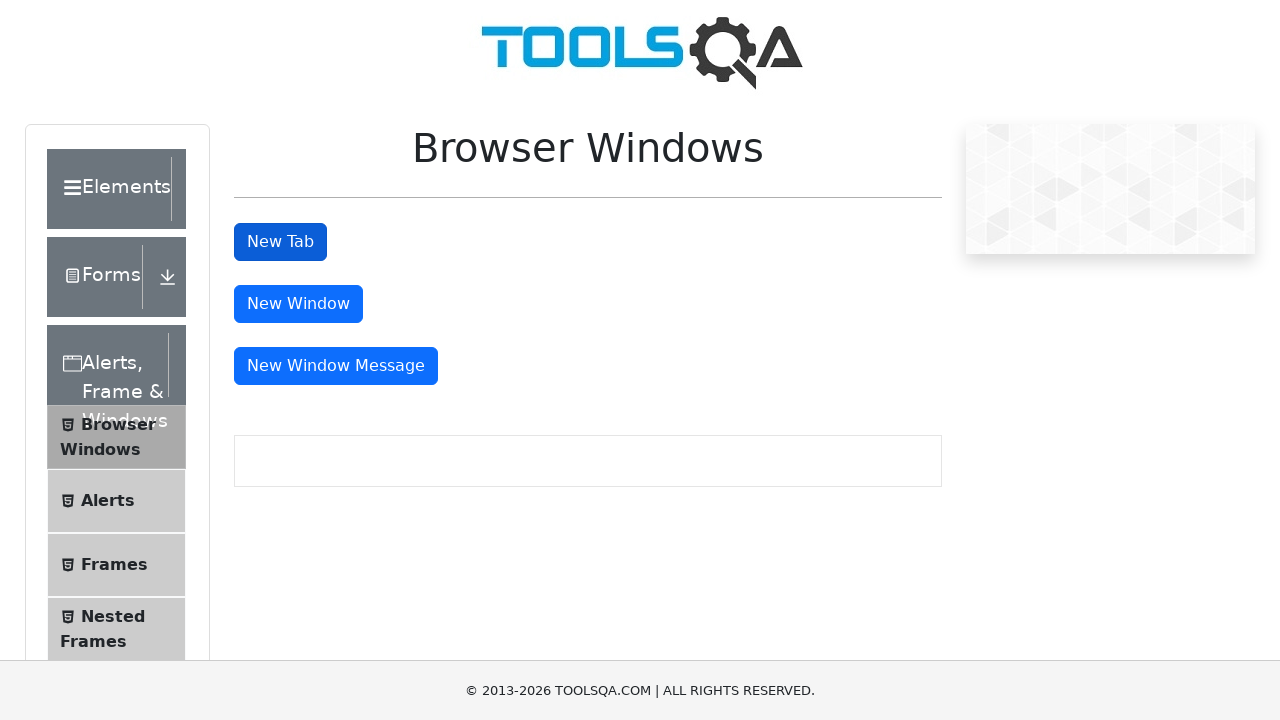